Tests input field interaction by filling a search field with text, verifying the value, and then clearing it

Starting URL: https://www.w3schools.com

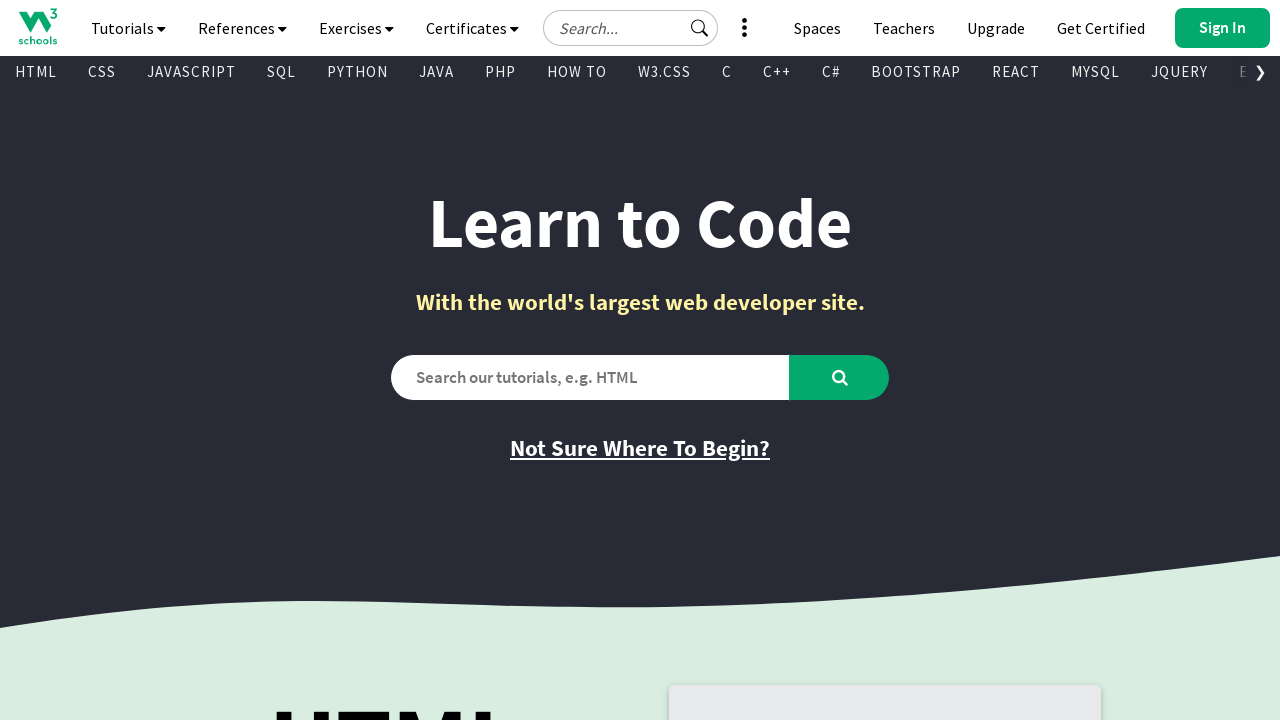

Located search input field by placeholder 'Search...'
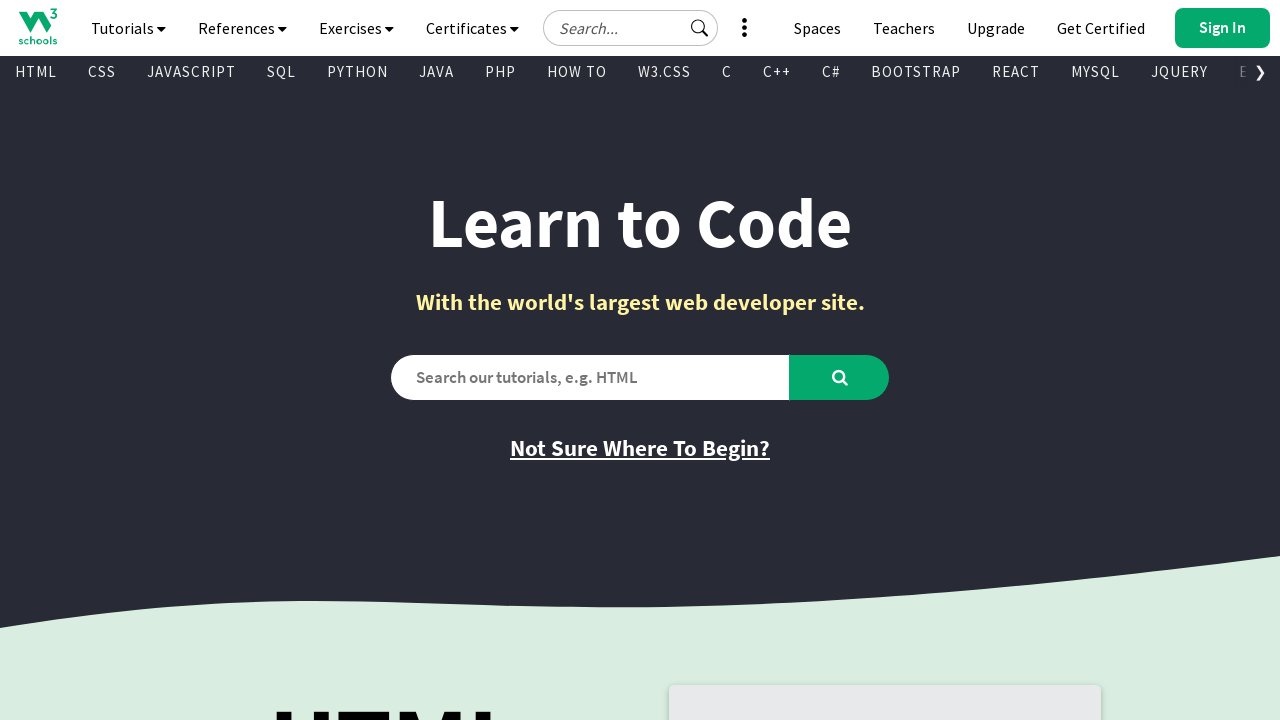

Filled search input field with 'typescript' on internal:attr=[placeholder="Search..."i]
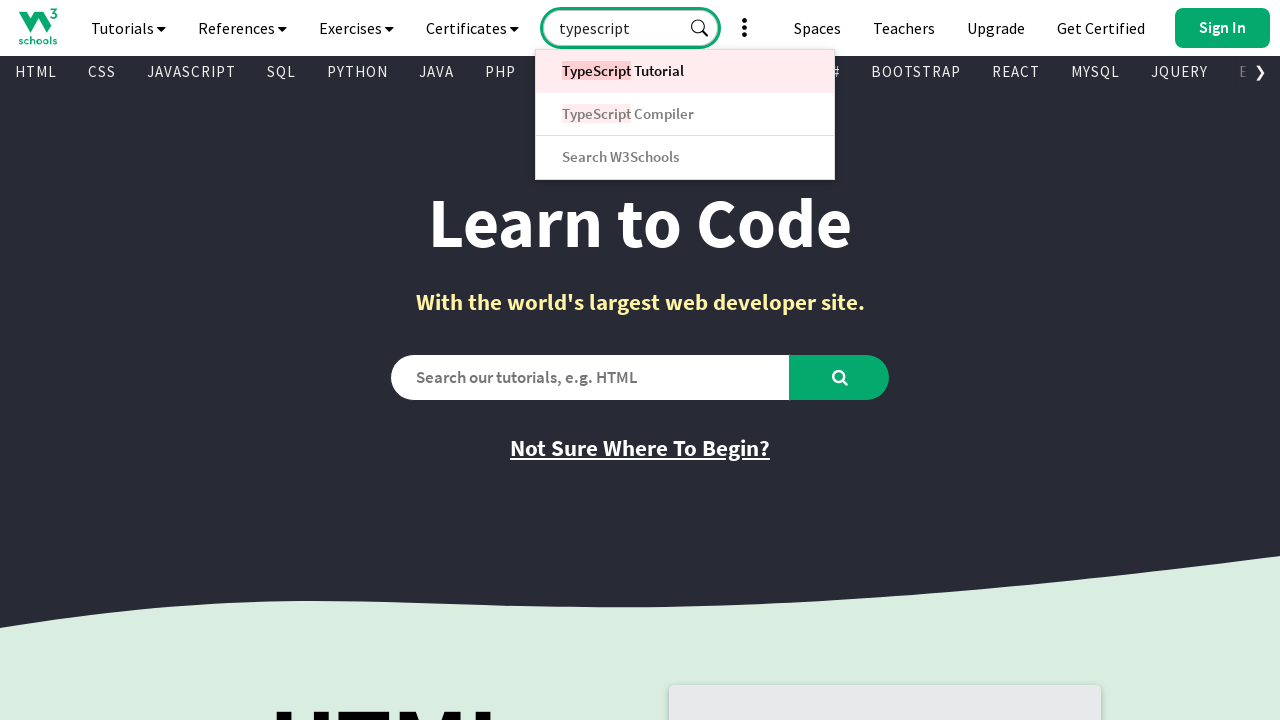

Verified search input field contains 'typescript'
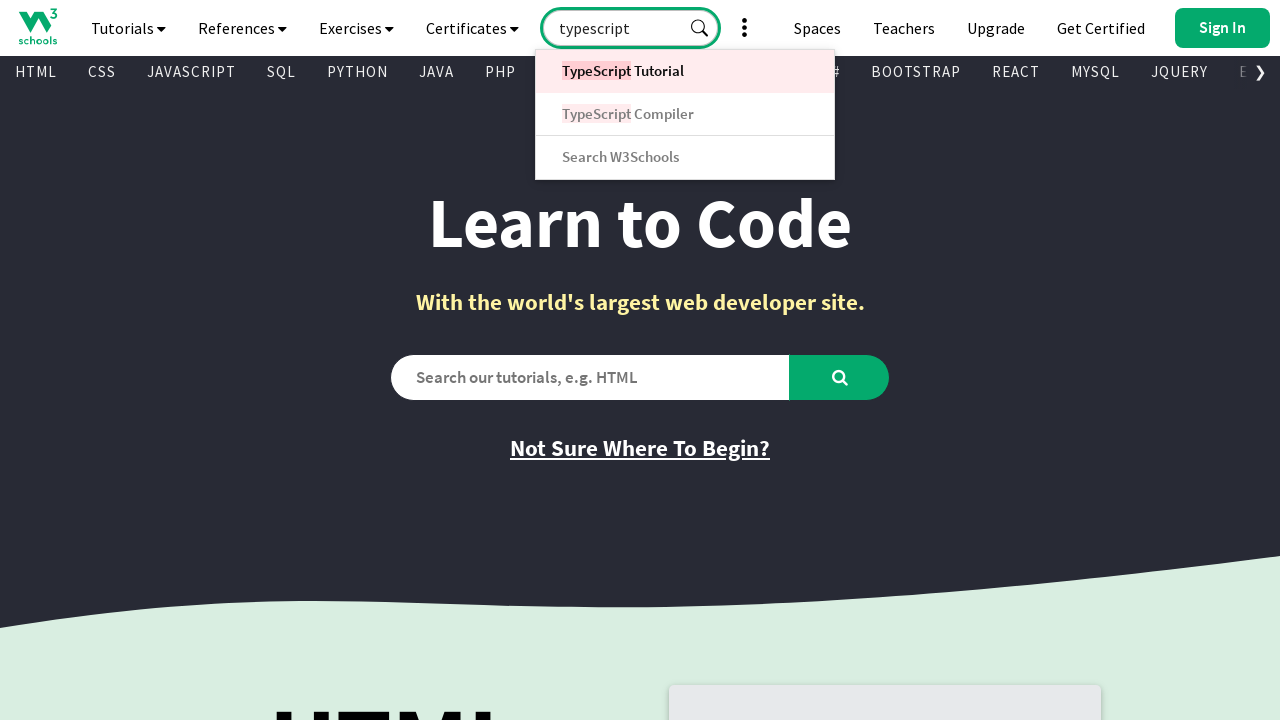

Cleared search input field on internal:attr=[placeholder="Search..."i]
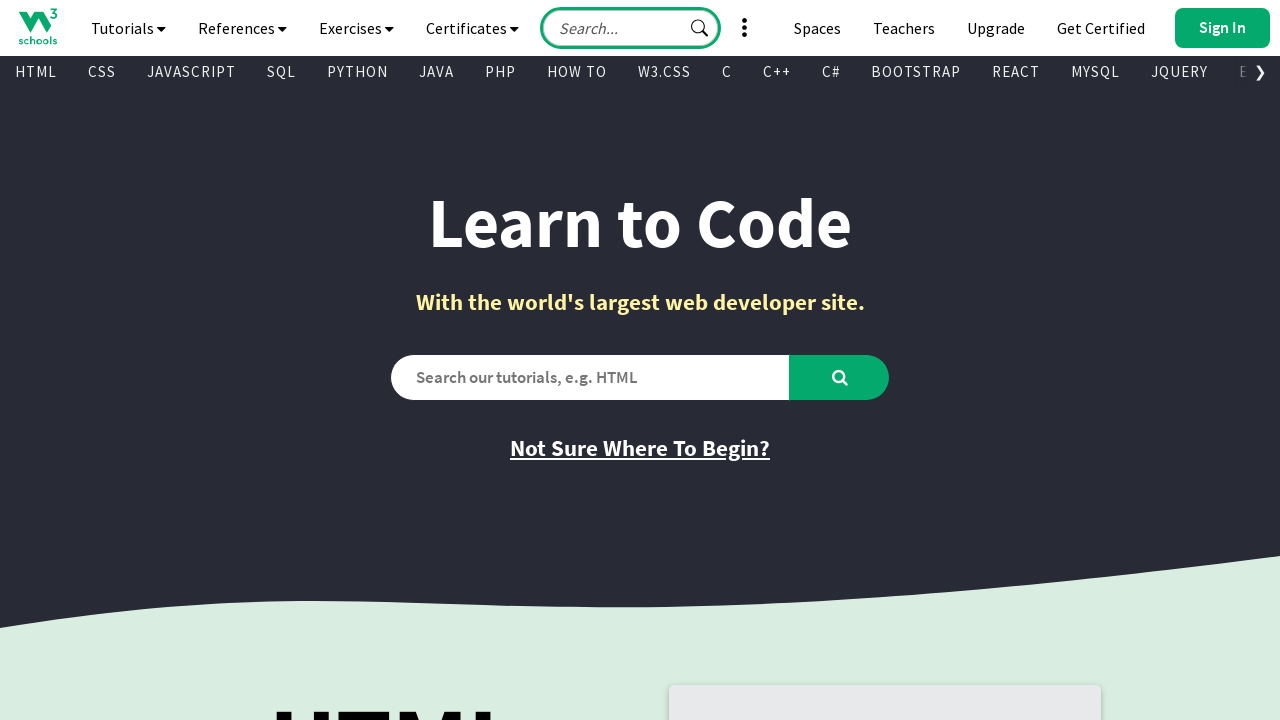

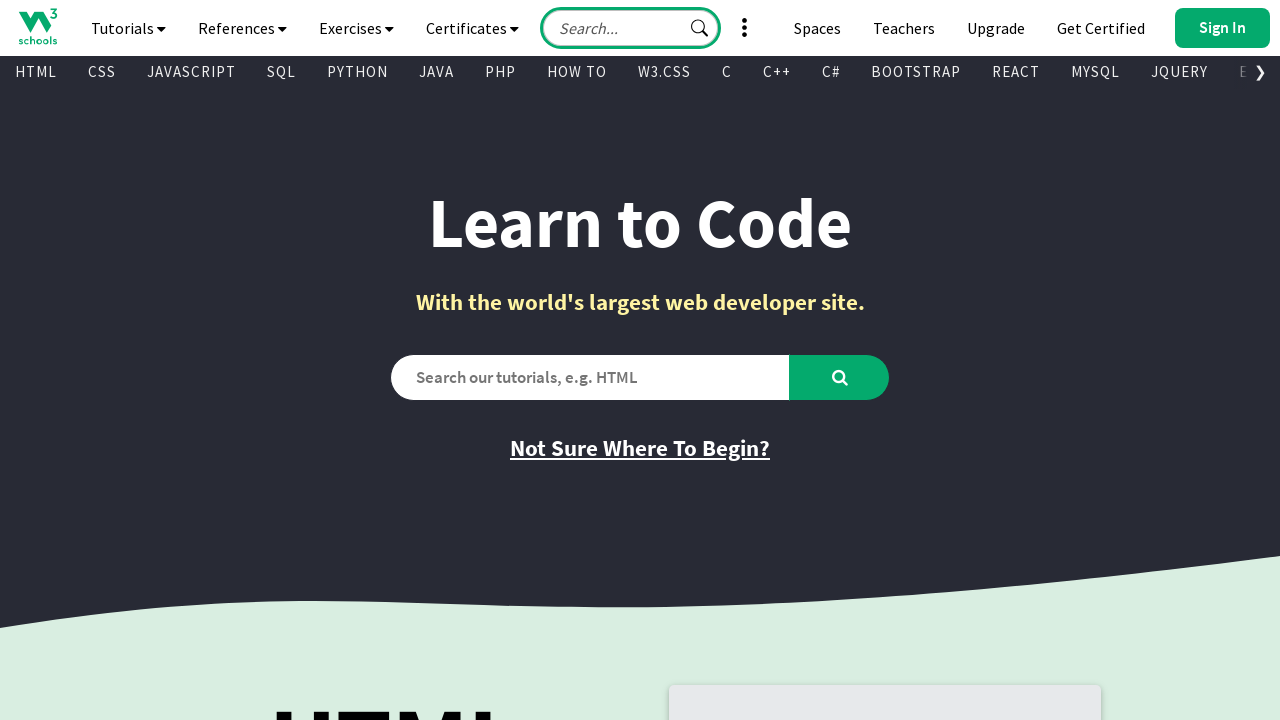